Tests JavaScript alert handling by triggering an alert, verifying its text, accepting it, and checking the result message

Starting URL: https://the-internet.herokuapp.com/javascript_alerts

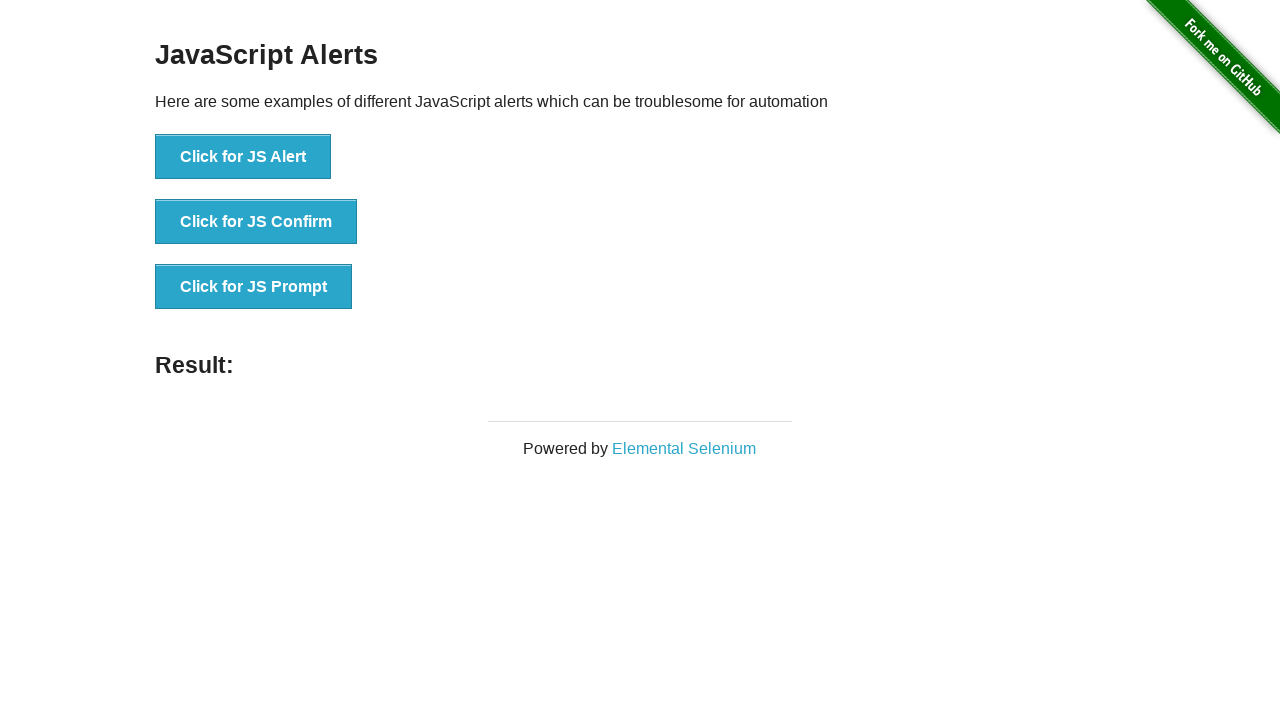

Clicked button to trigger JavaScript alert at (243, 157) on xpath=//button[@onclick='jsAlert()']
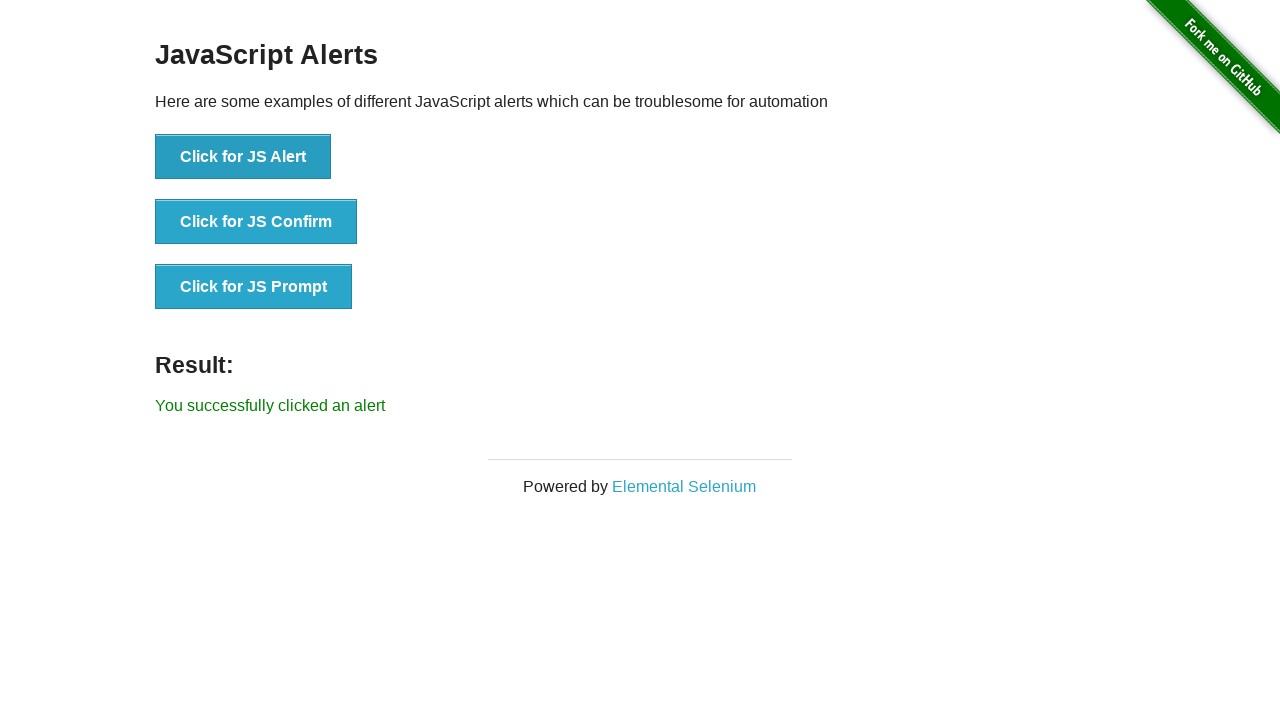

Set up dialog handler to accept alerts
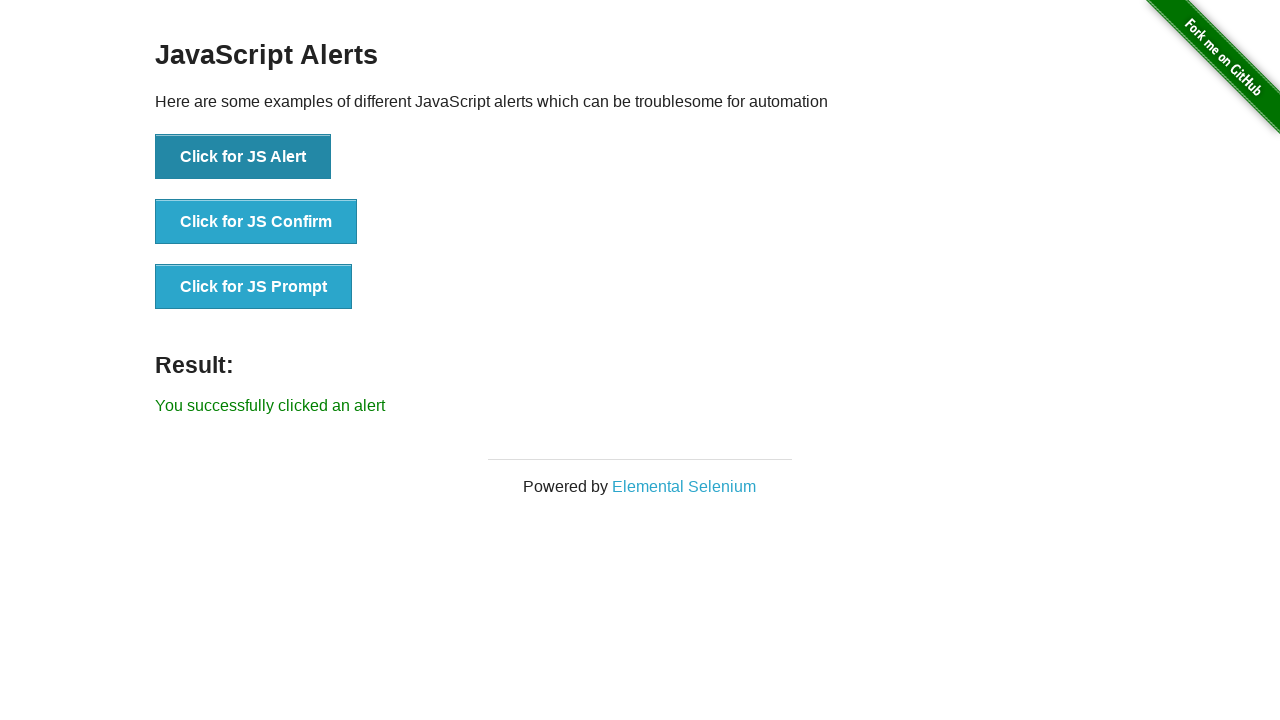

Waited for result element to appear
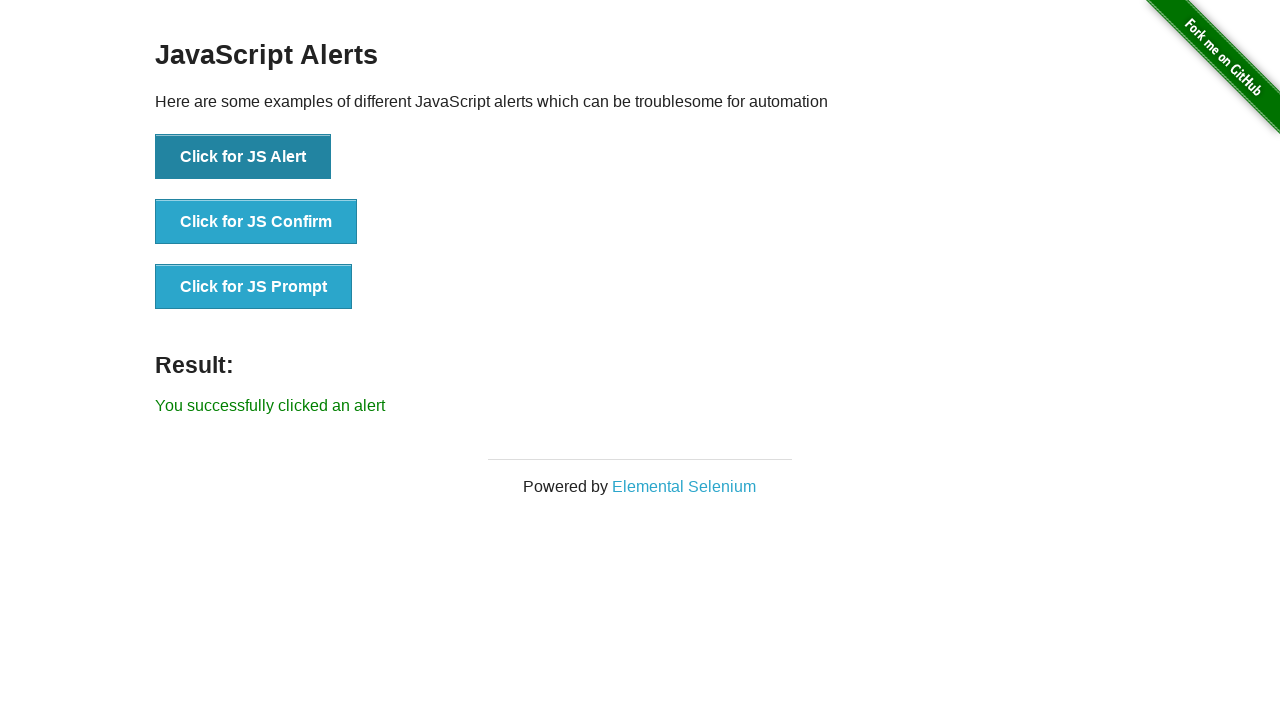

Retrieved result text content
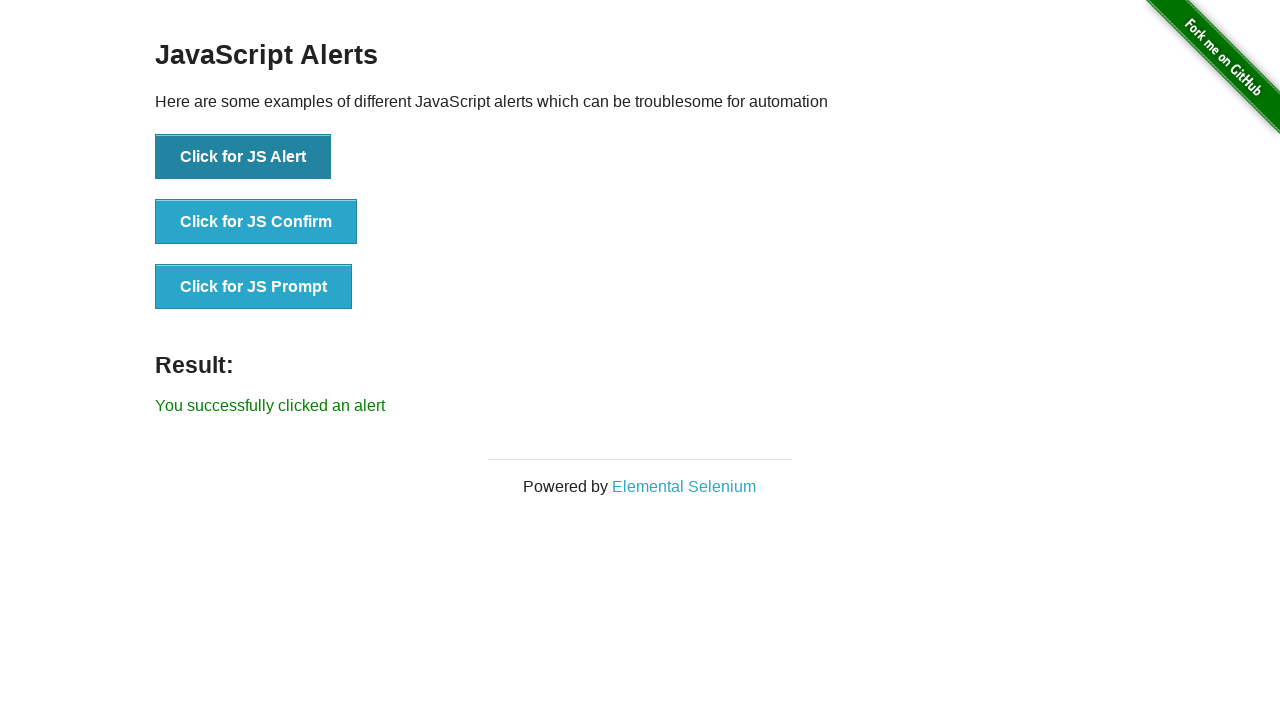

Verified result text matches expected value 'You successfully clicked an alert'
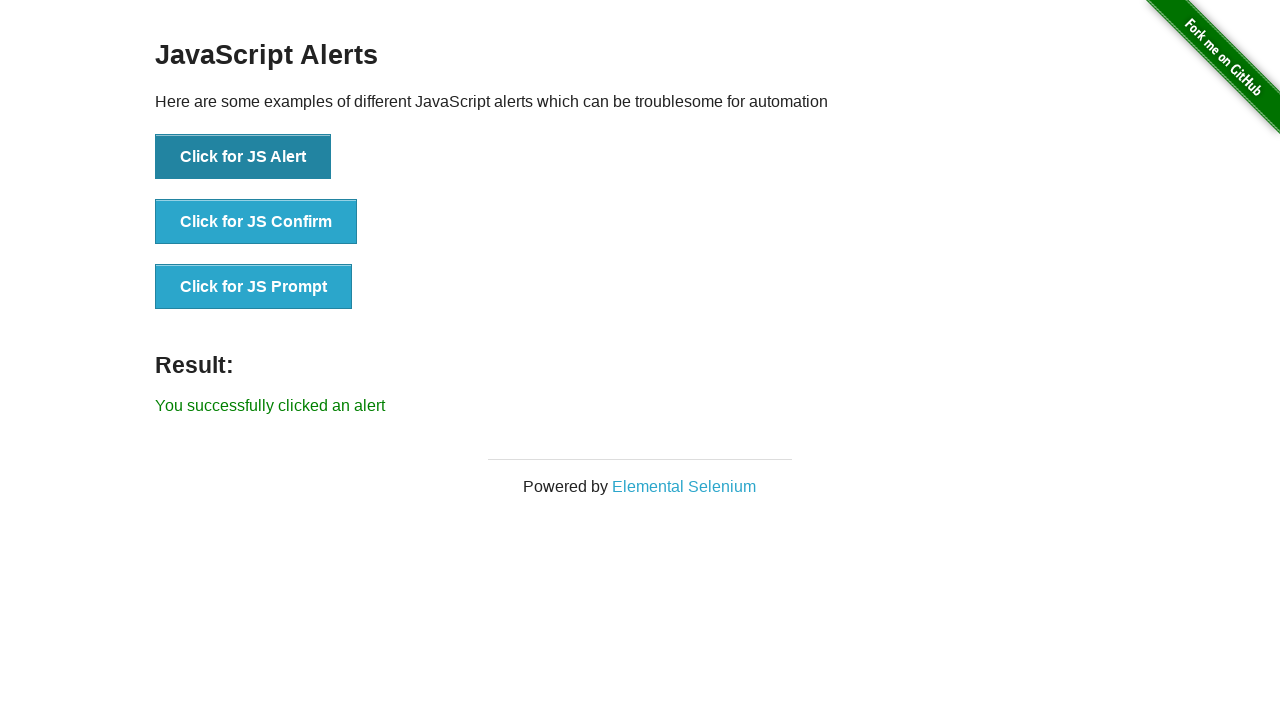

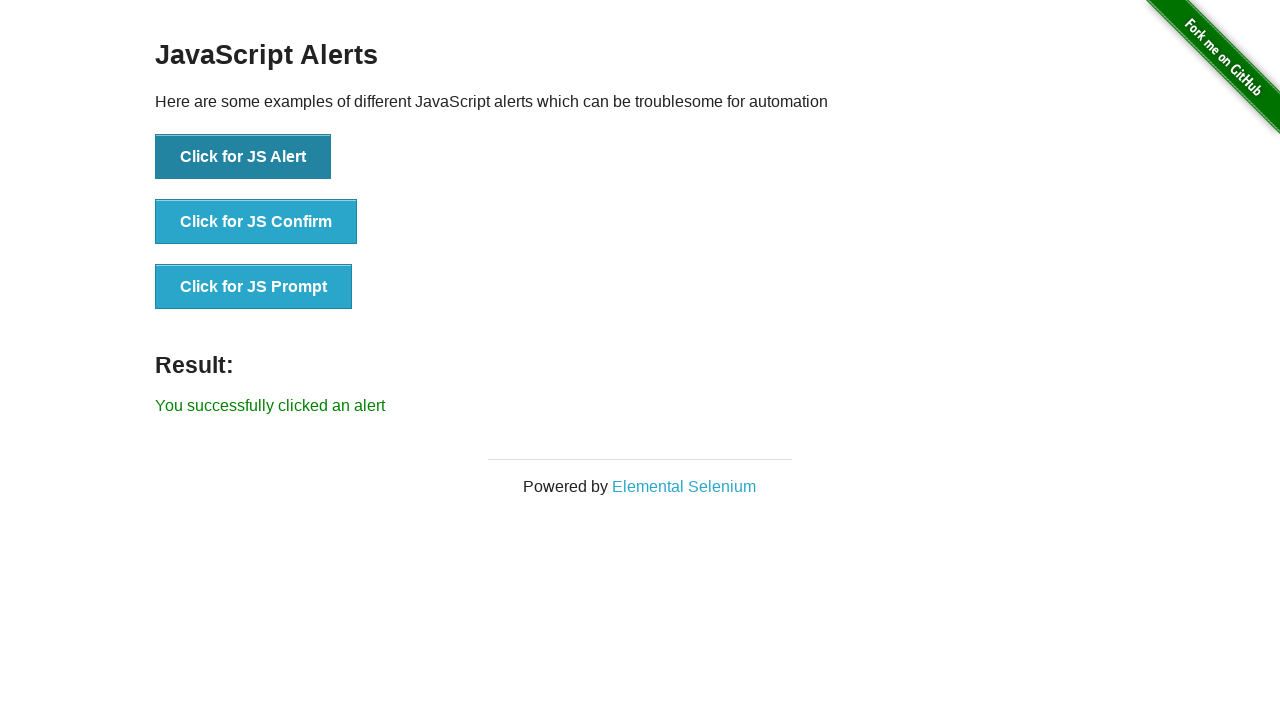